Tests calculator division by entering two numbers, selecting the divide operator, and verifying the quotient

Starting URL: https://testpages.herokuapp.com/calculate.php

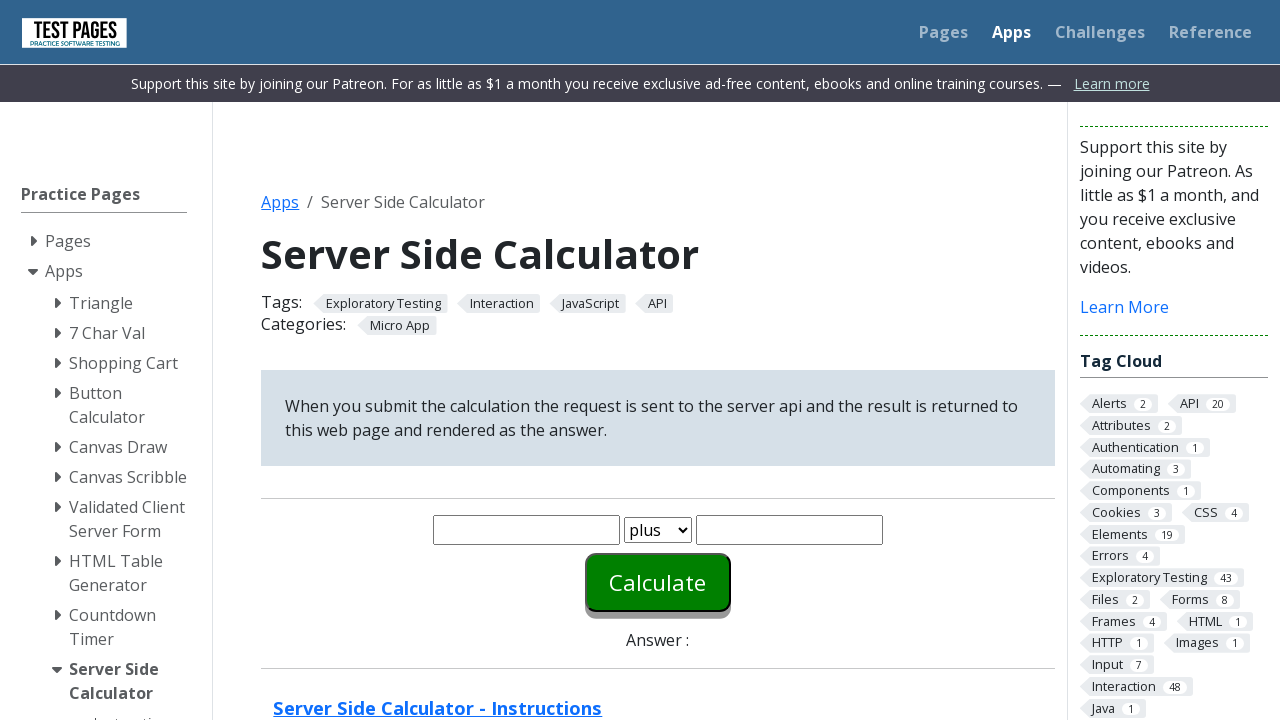

Entered first number 30 on #number1
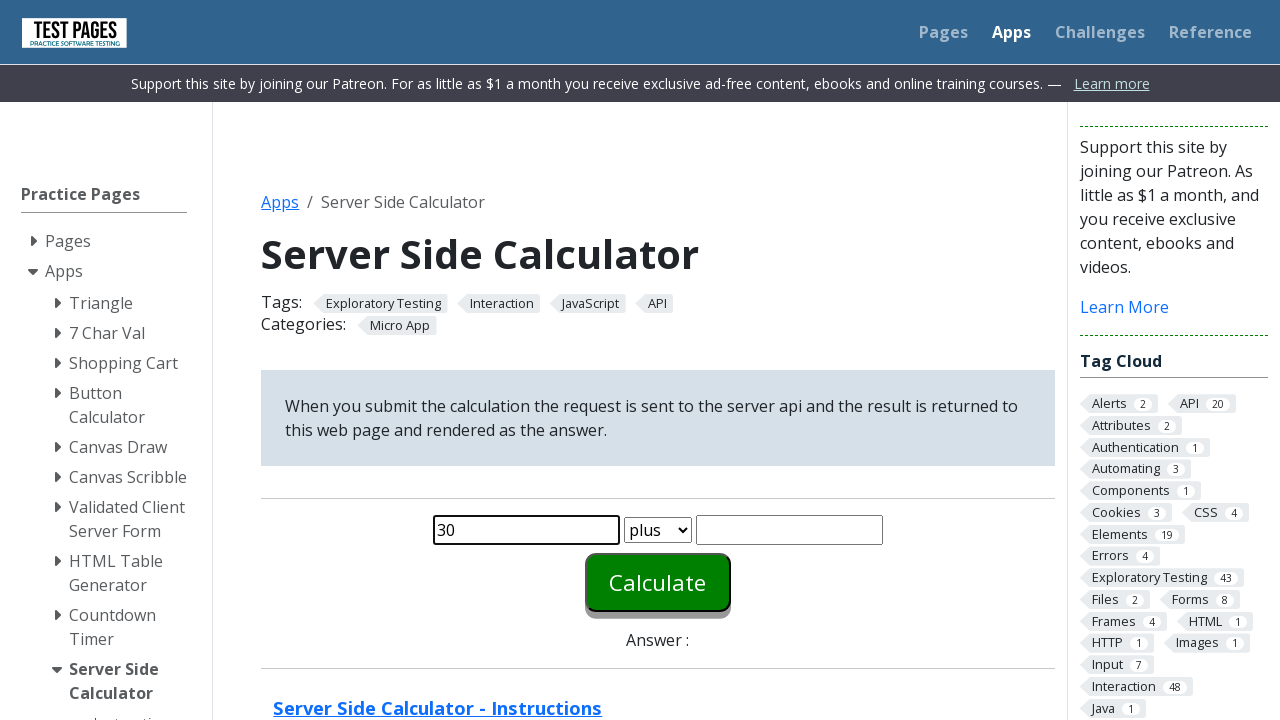

Entered second number 30 on #number2
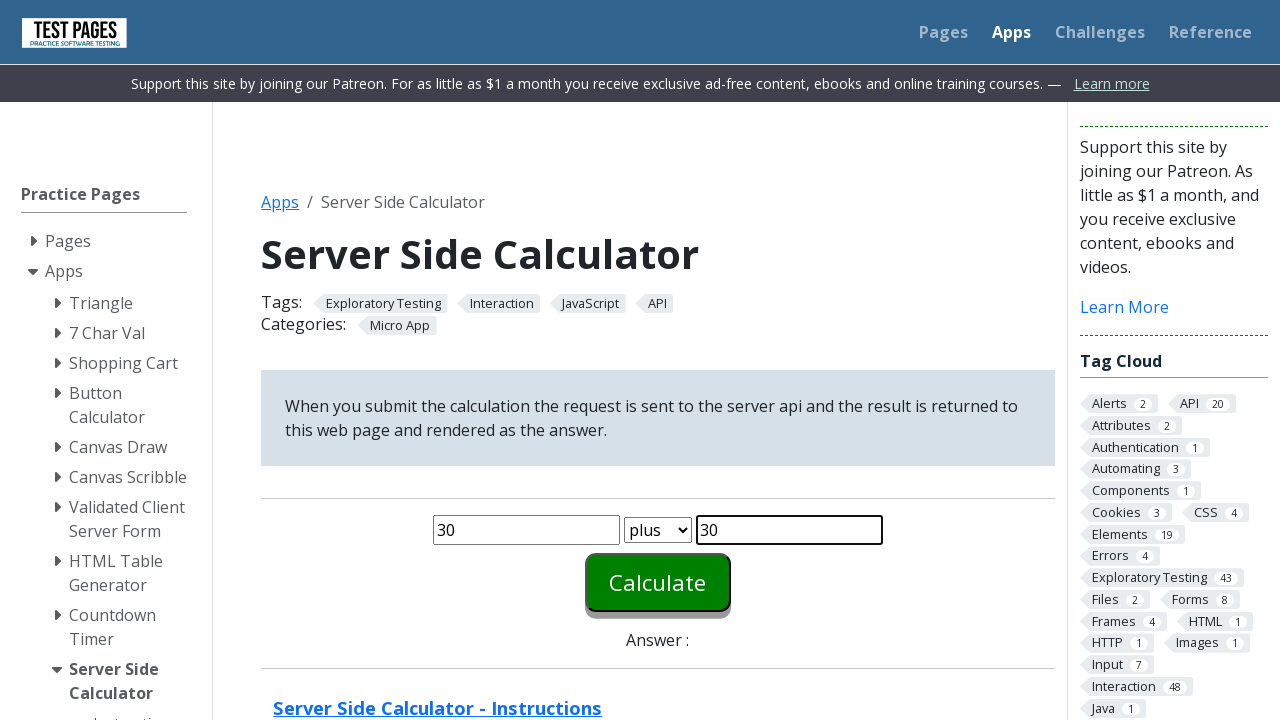

Selected divide operator on #function
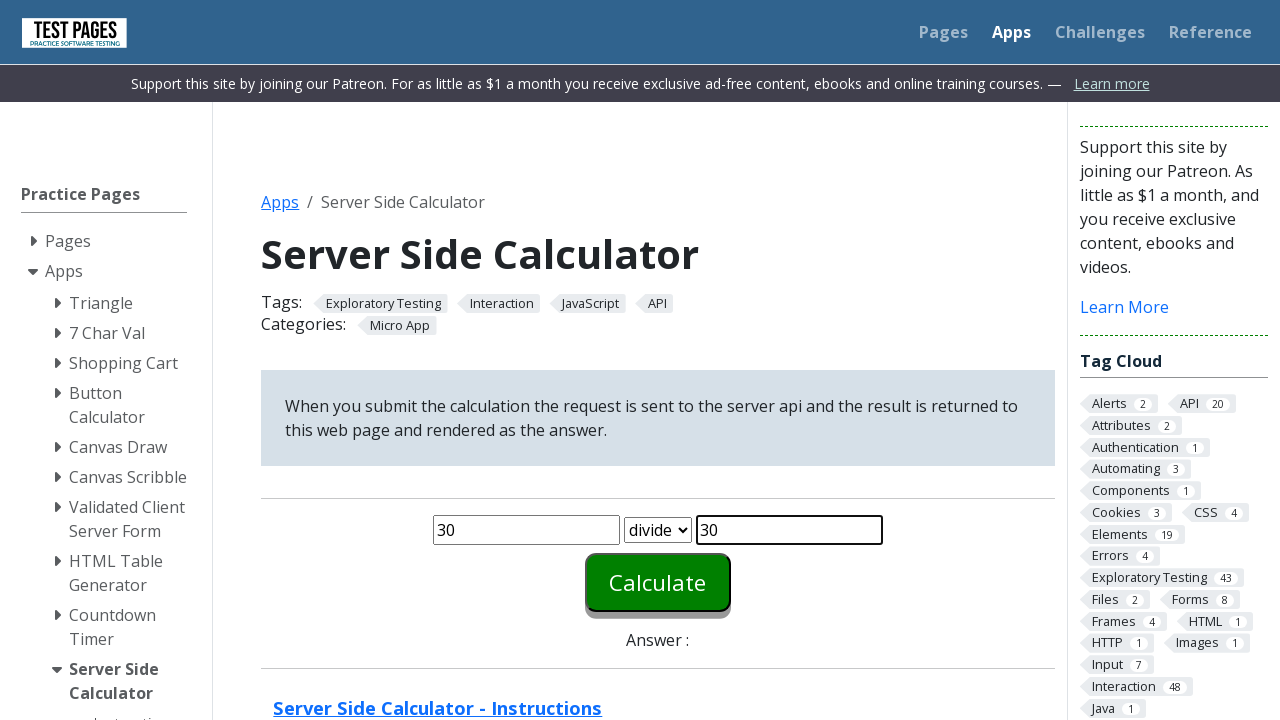

Clicked calculate button at (658, 582) on #calculate
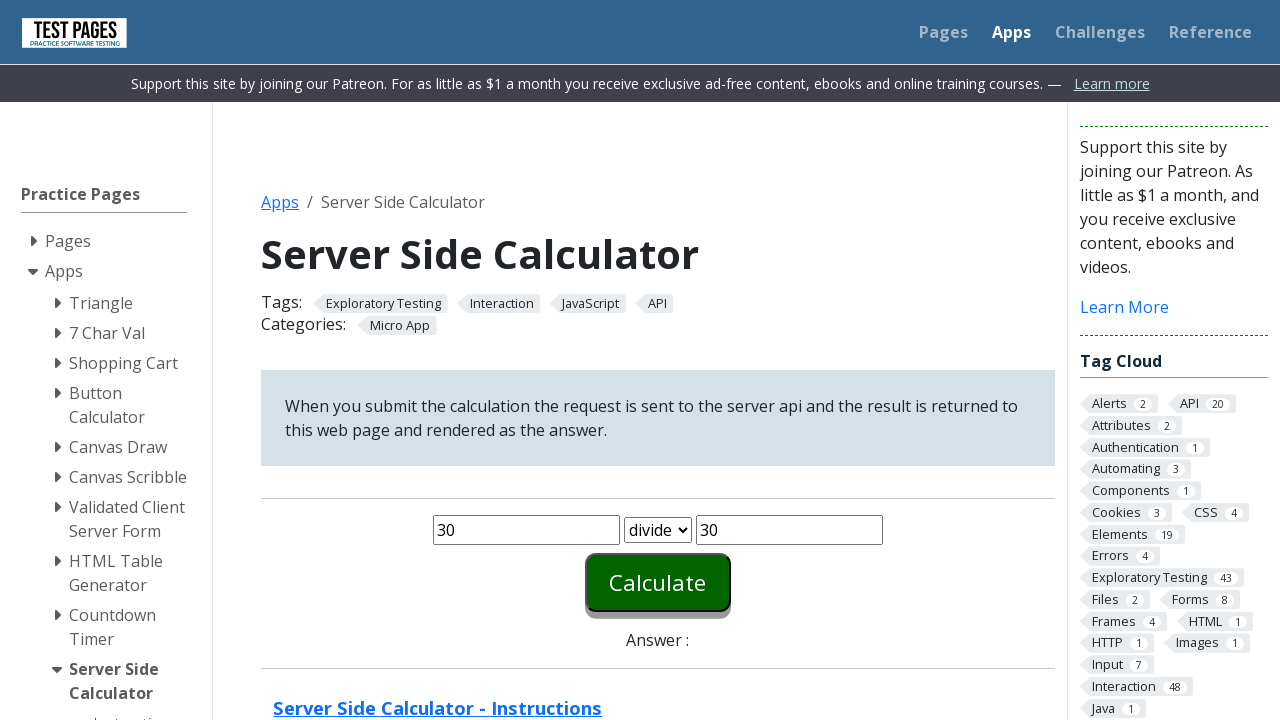

Answer field loaded
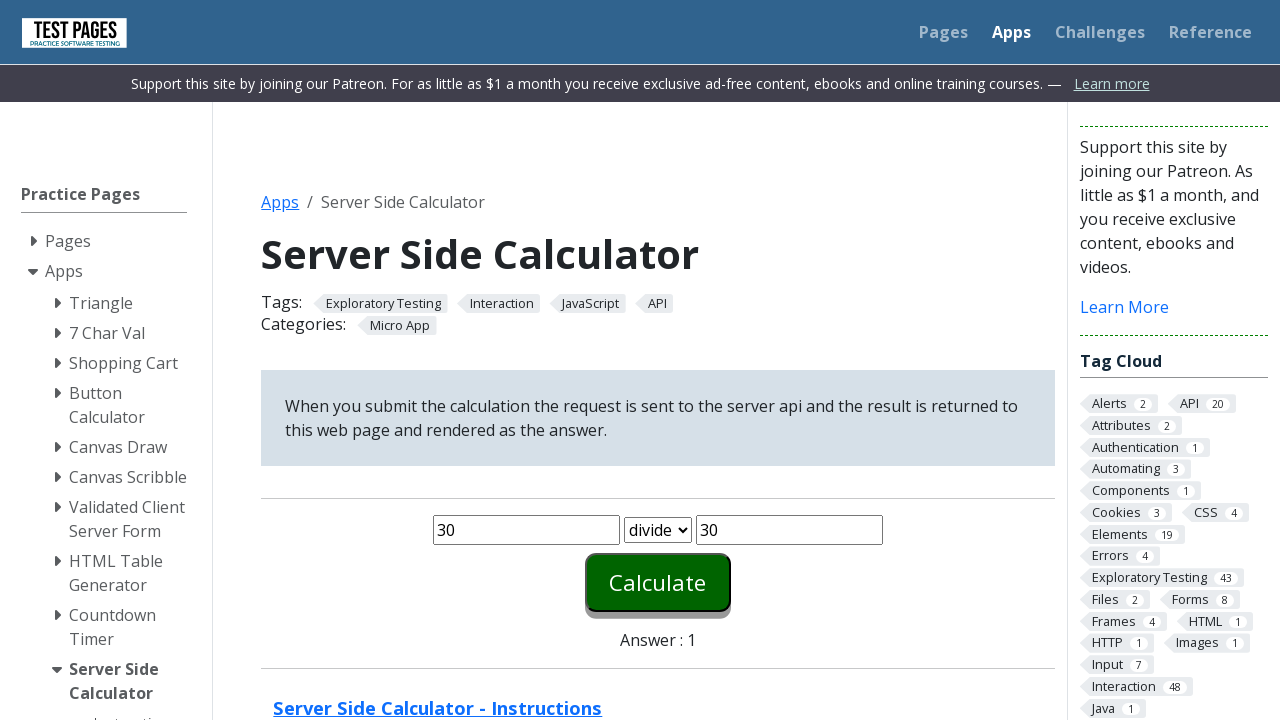

Retrieved answer text content
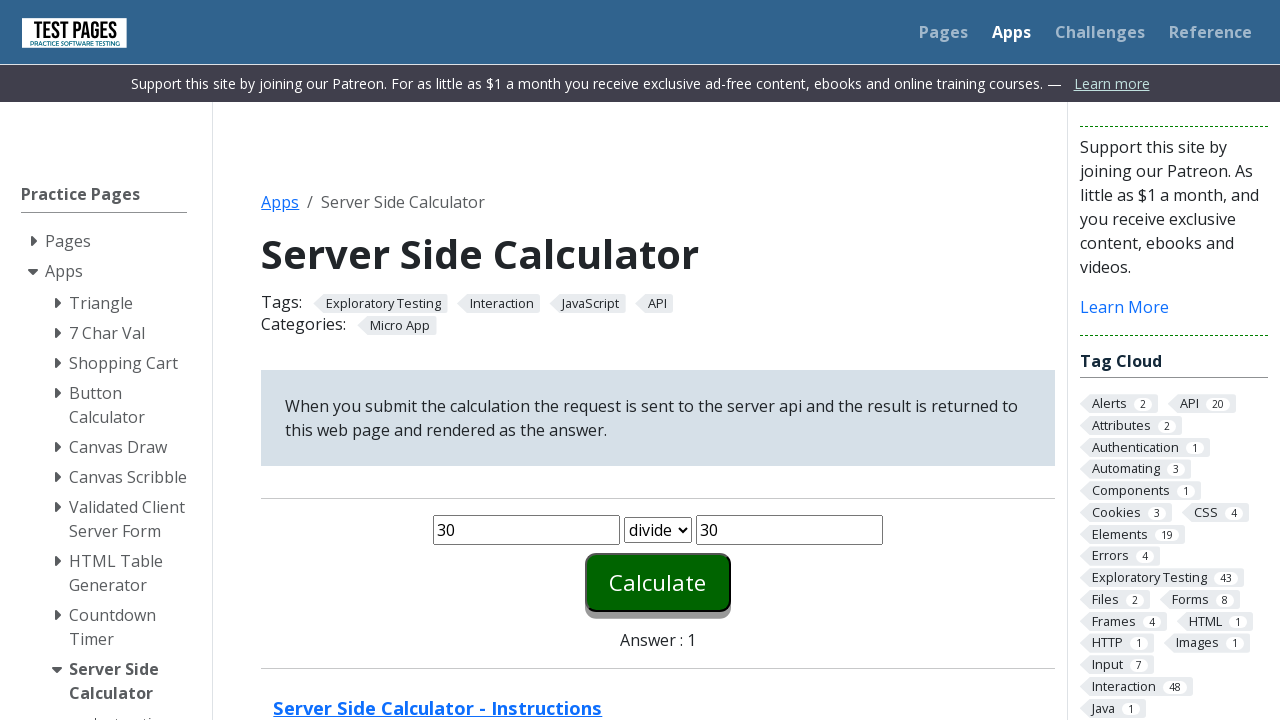

Verified quotient contains 1 (30/30=1)
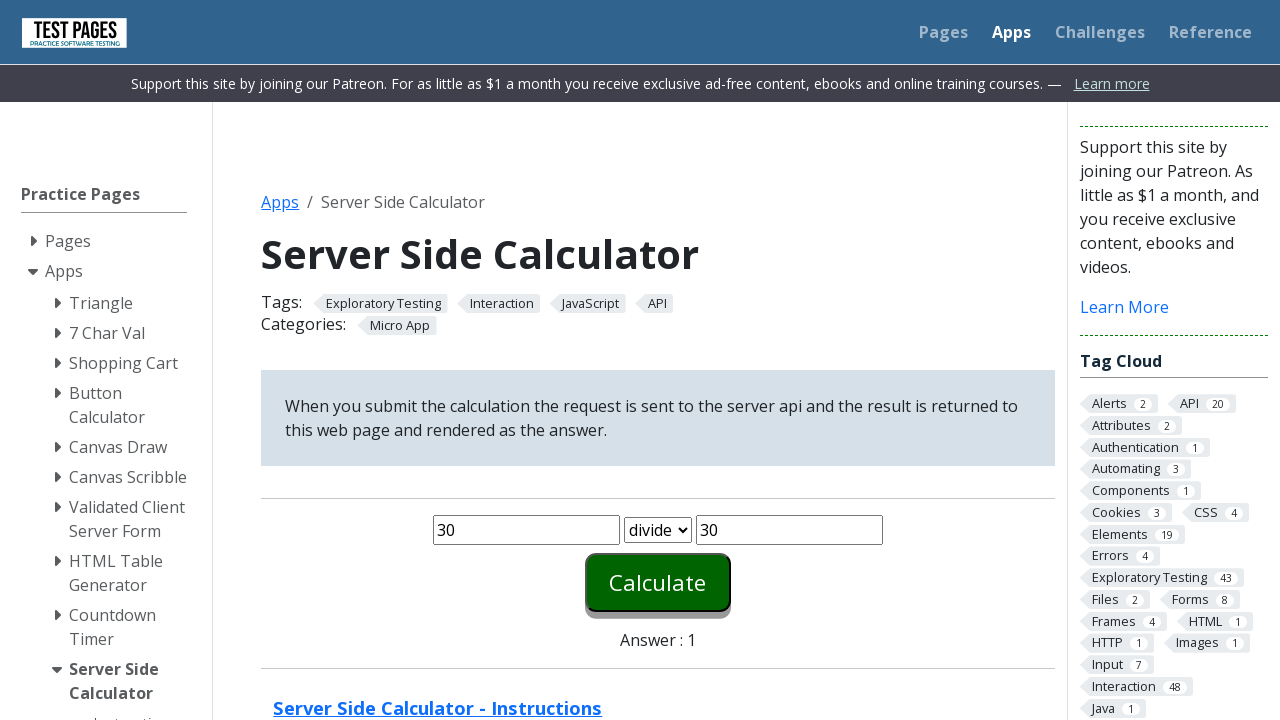

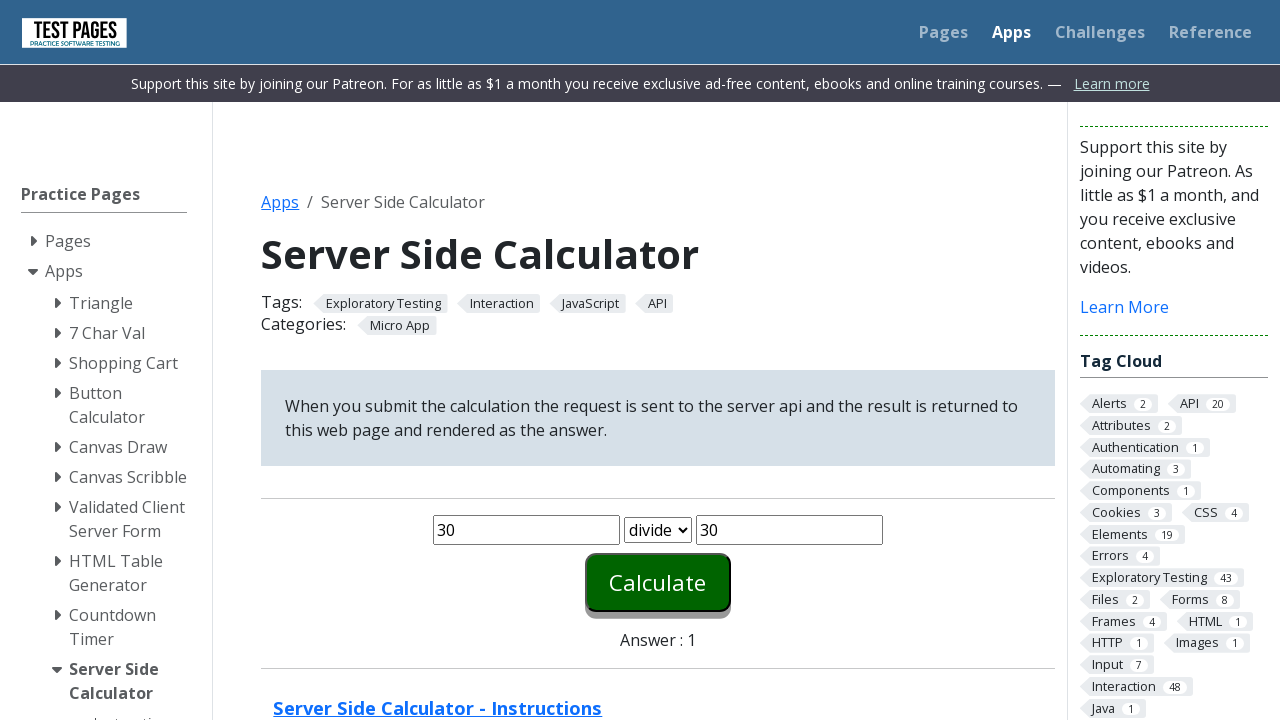